Tests radio button interaction by finding all radio buttons in a group and selecting the one with value "Cheese"

Starting URL: http://www.echoecho.com/htmlforms10.htm

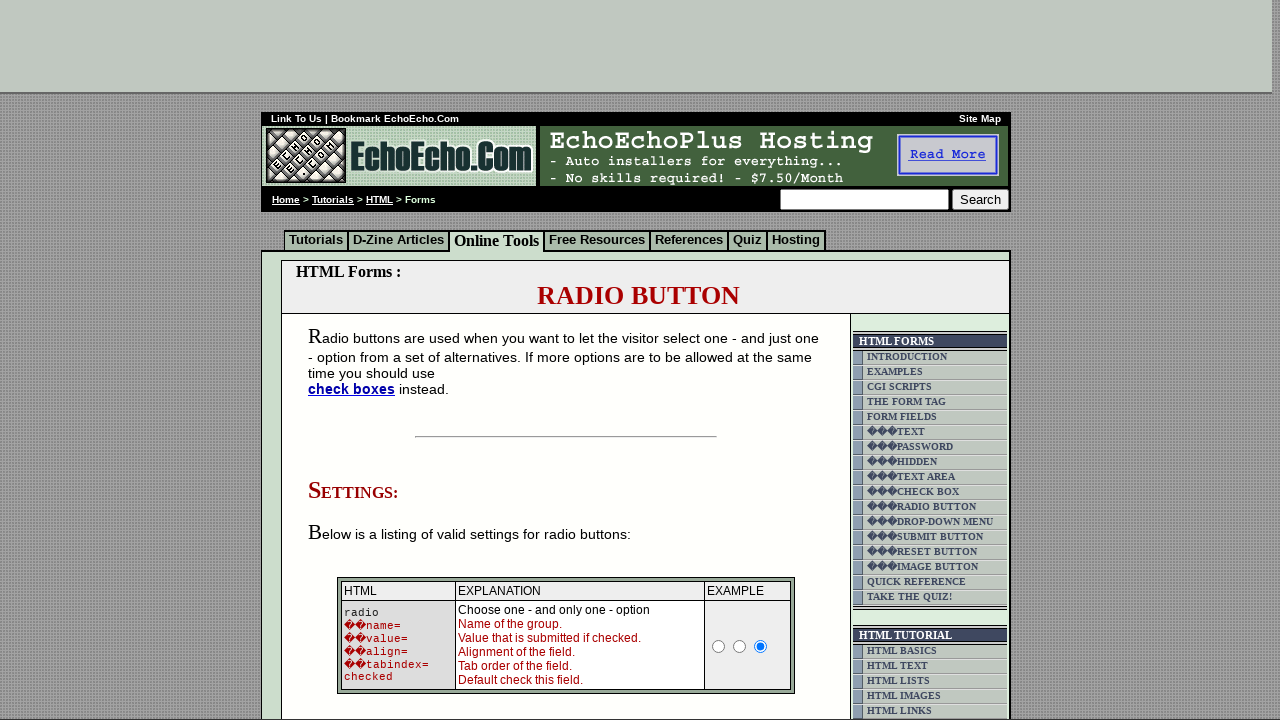

Navigated to radio button form page
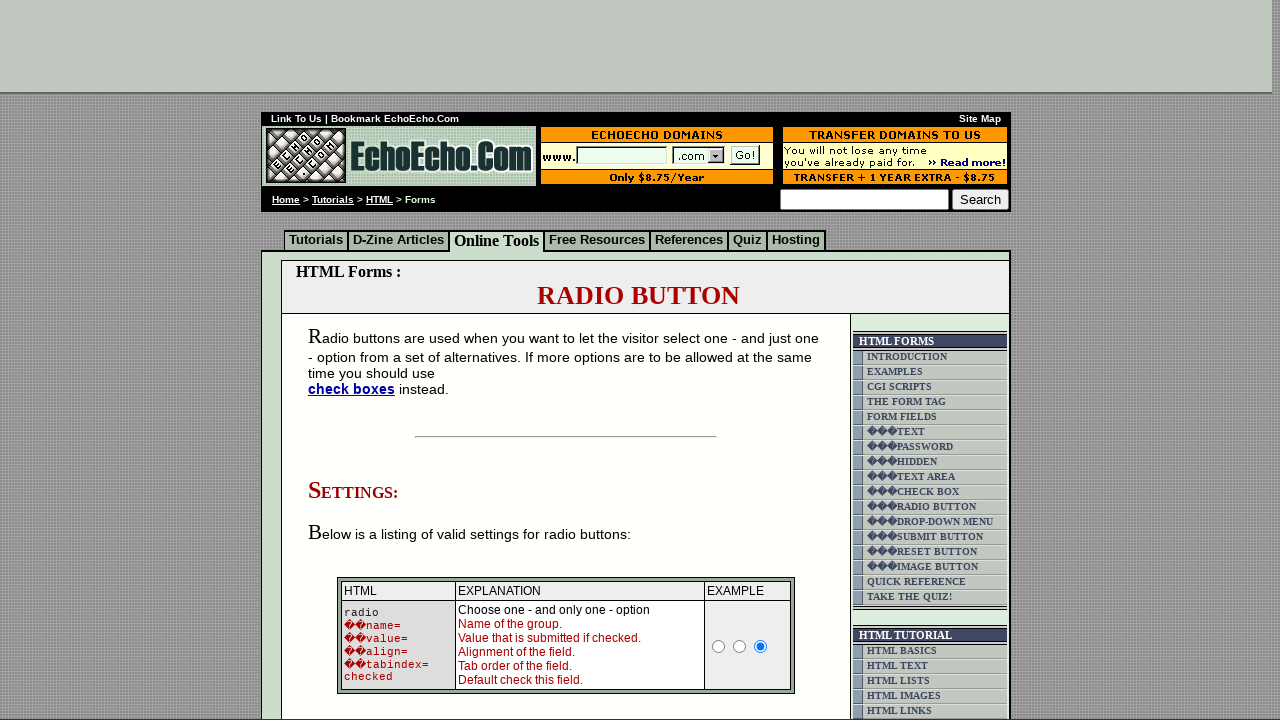

Located all radio buttons in group1
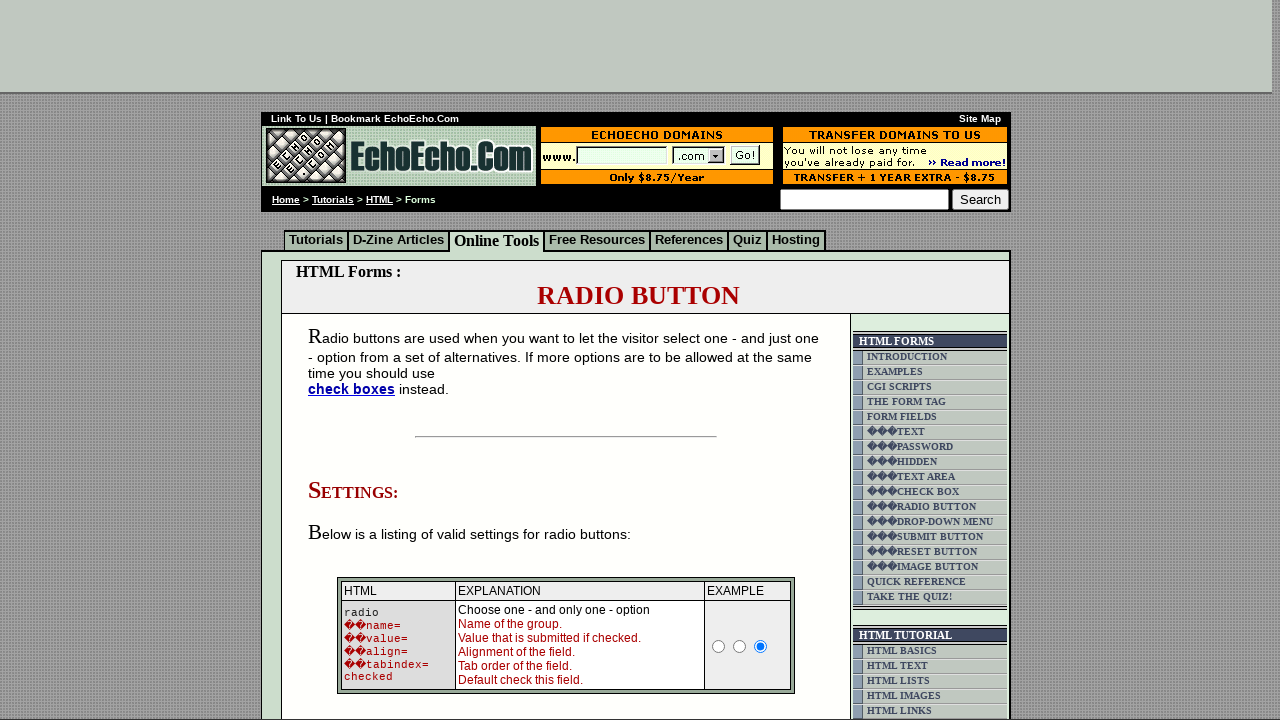

Found 3 radio buttons in the group
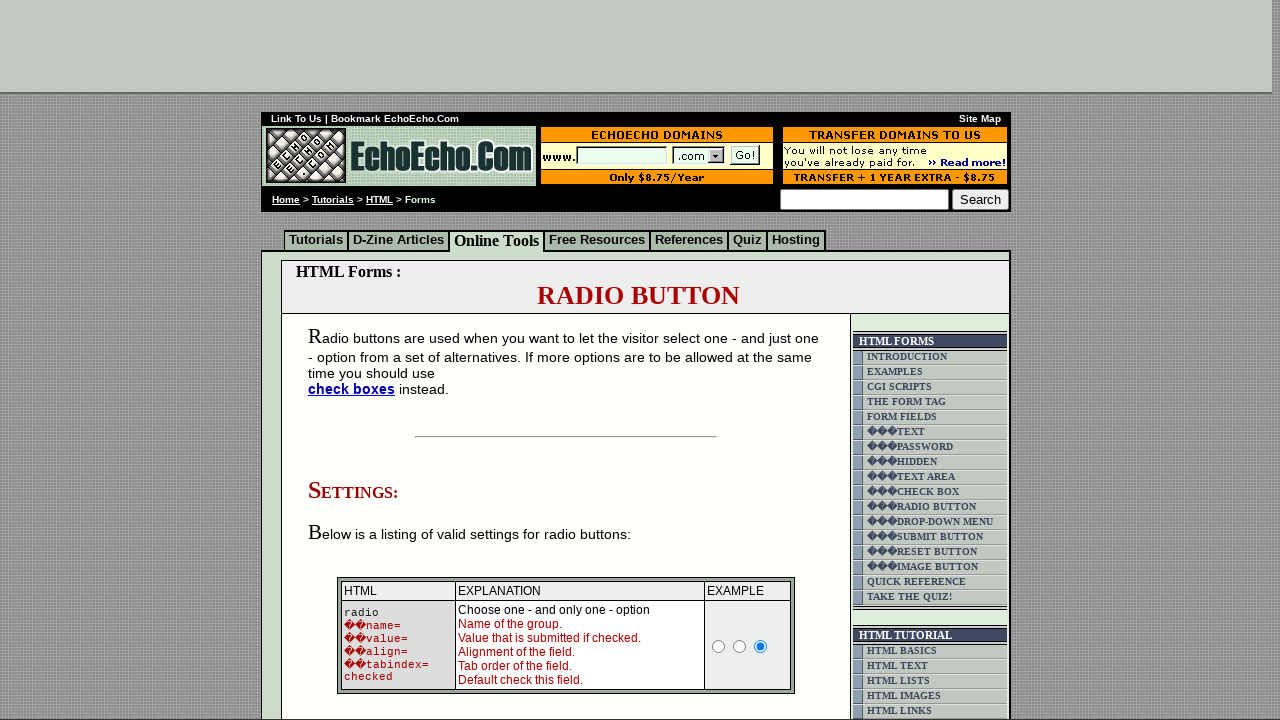

Retrieved radio button at index 0
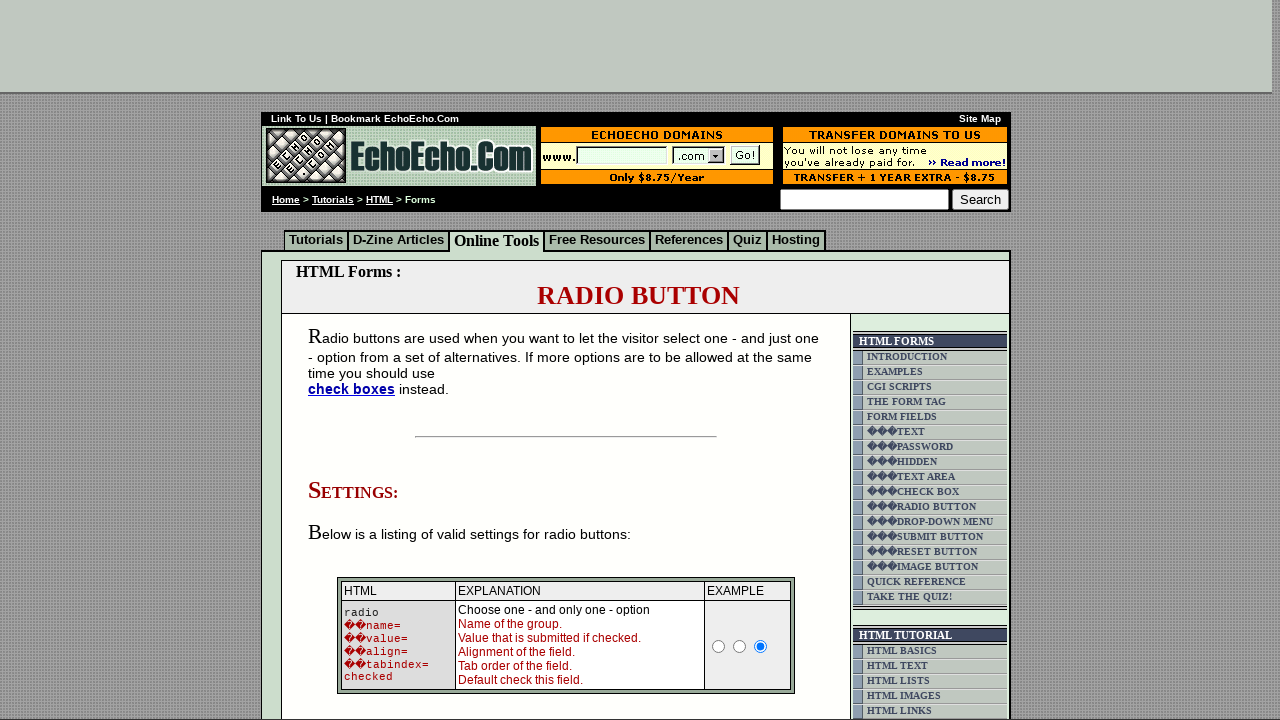

Got value attribute: Milk
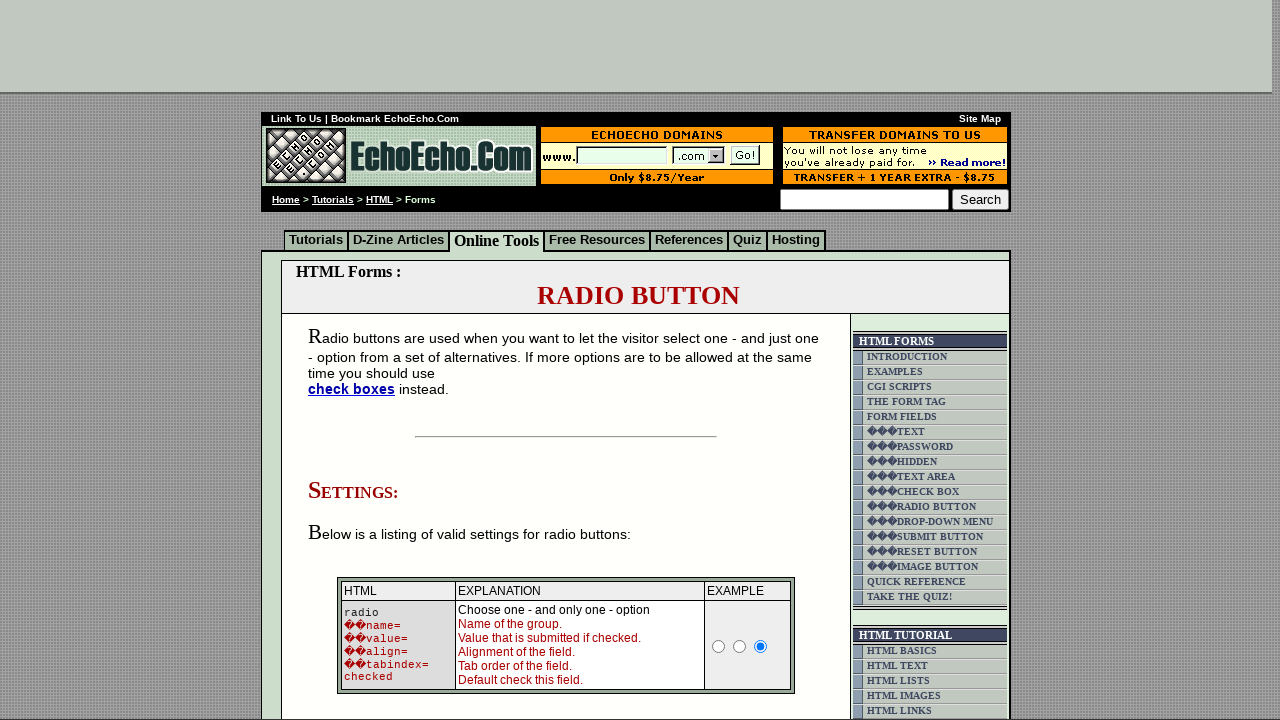

Checked selection status: False
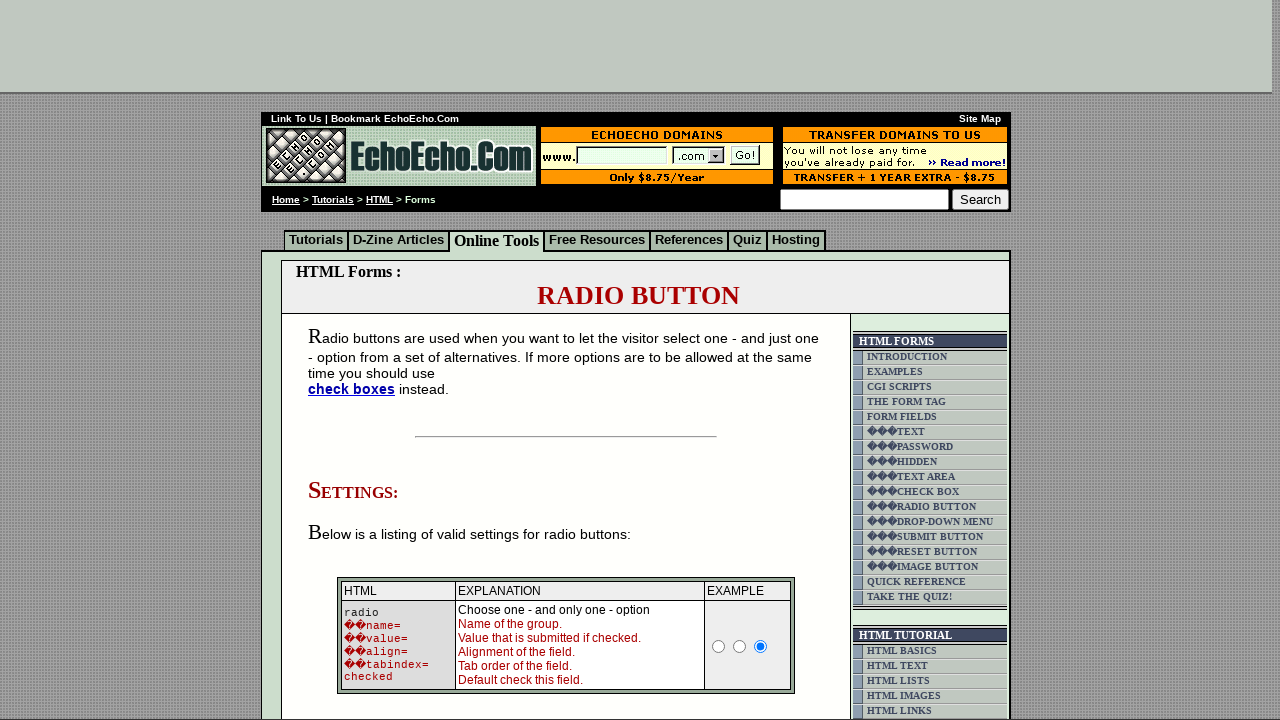

Retrieved radio button at index 1
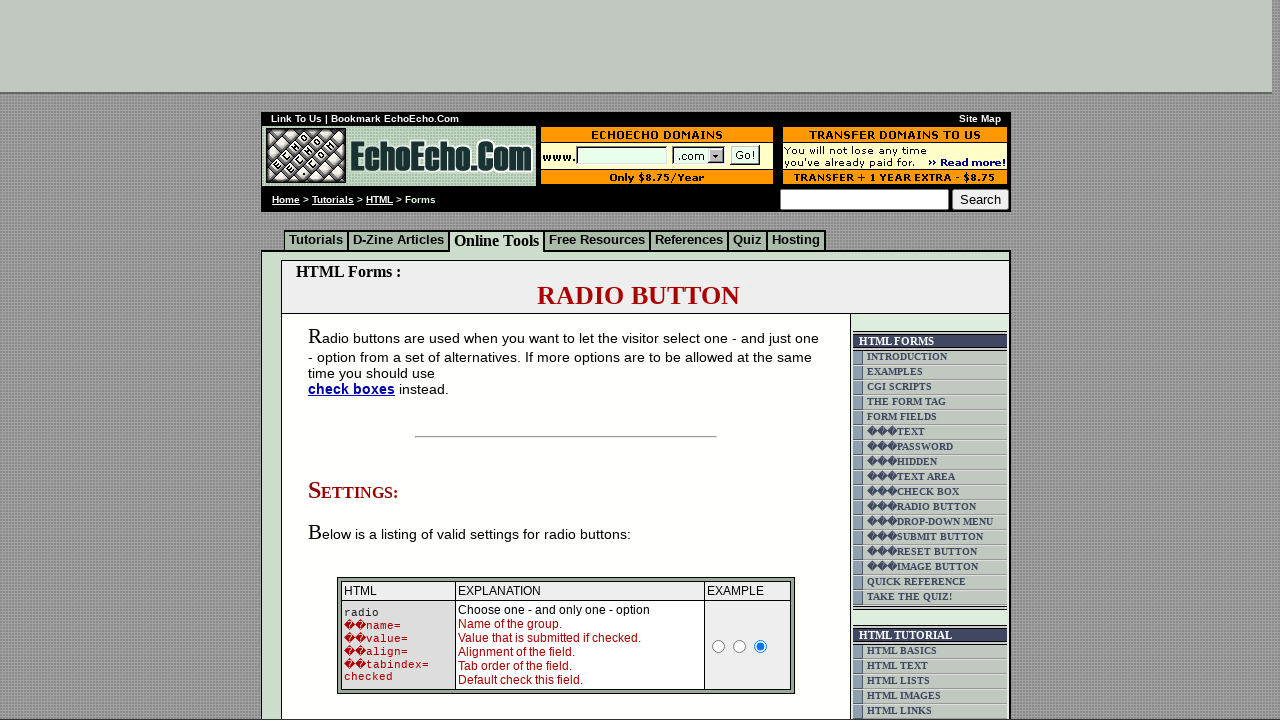

Got value attribute: Butter
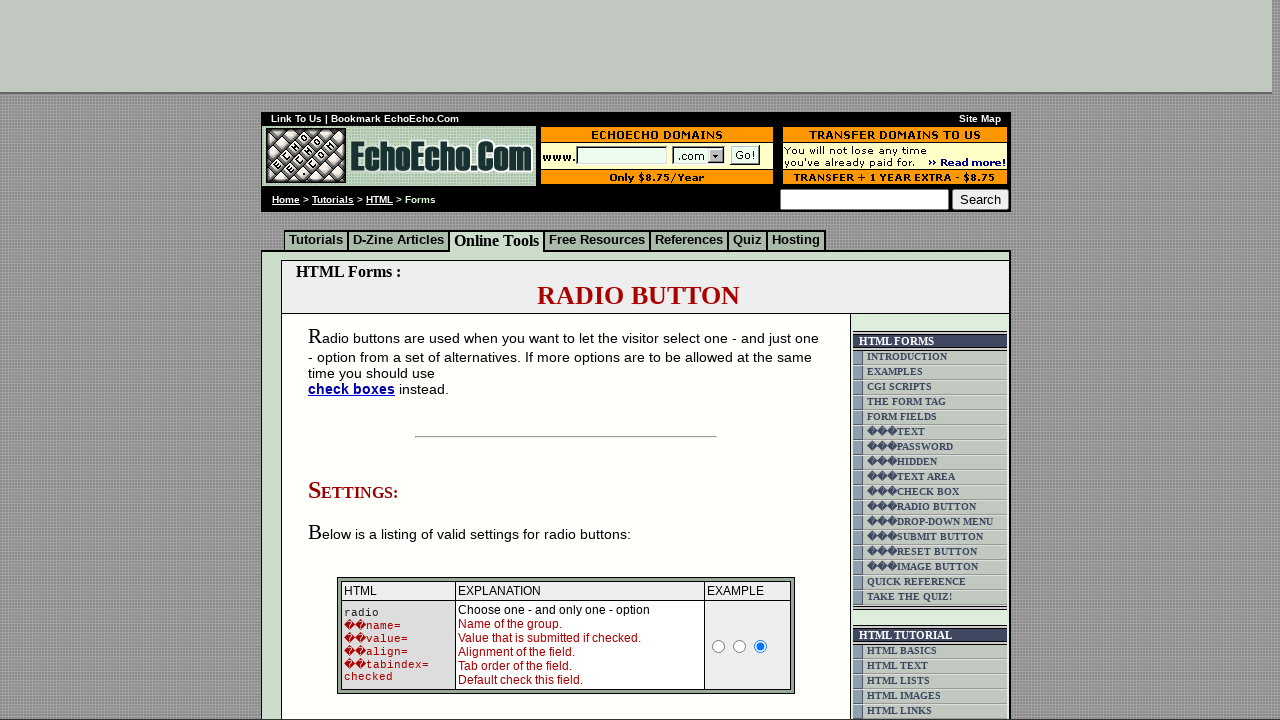

Checked selection status: True
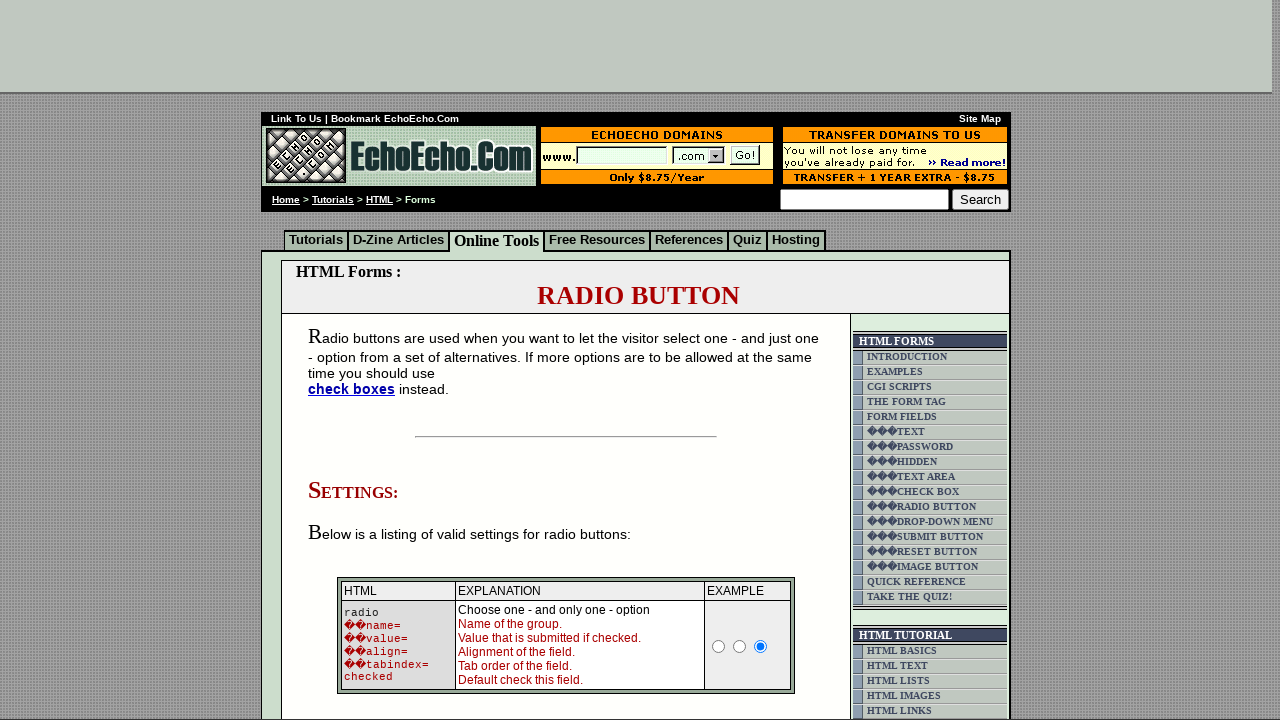

Retrieved radio button at index 2
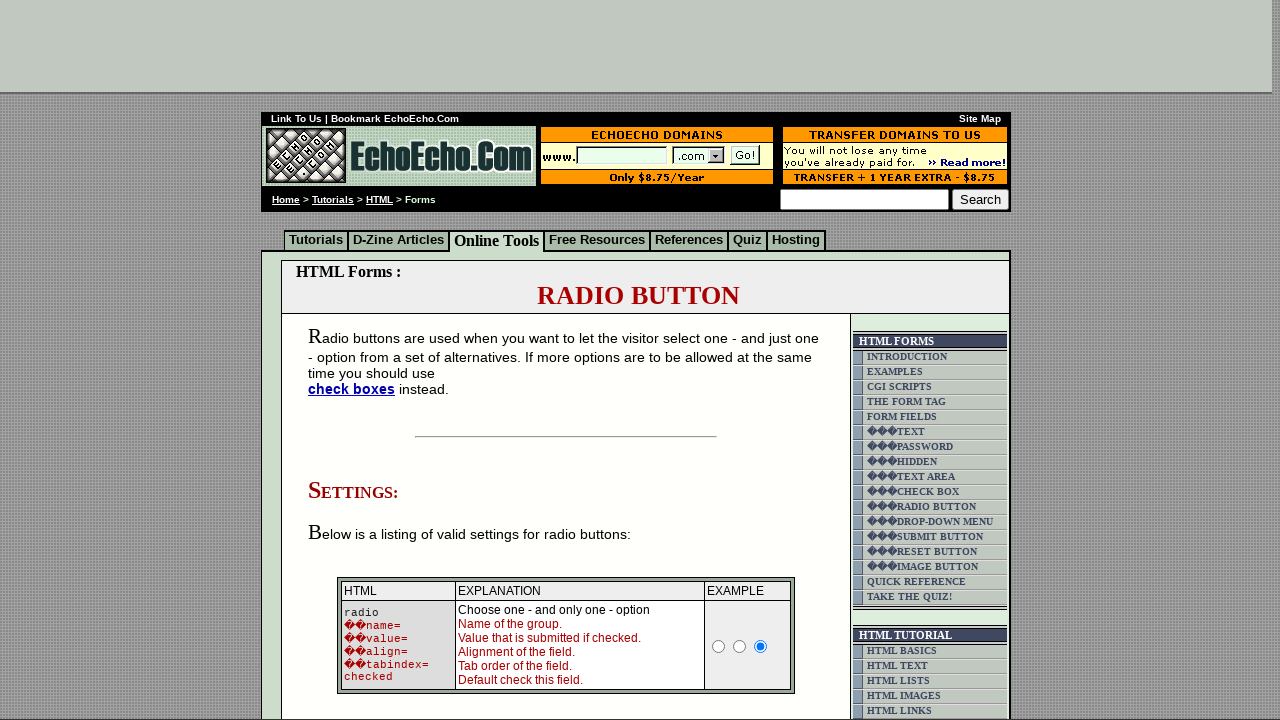

Got value attribute: Cheese
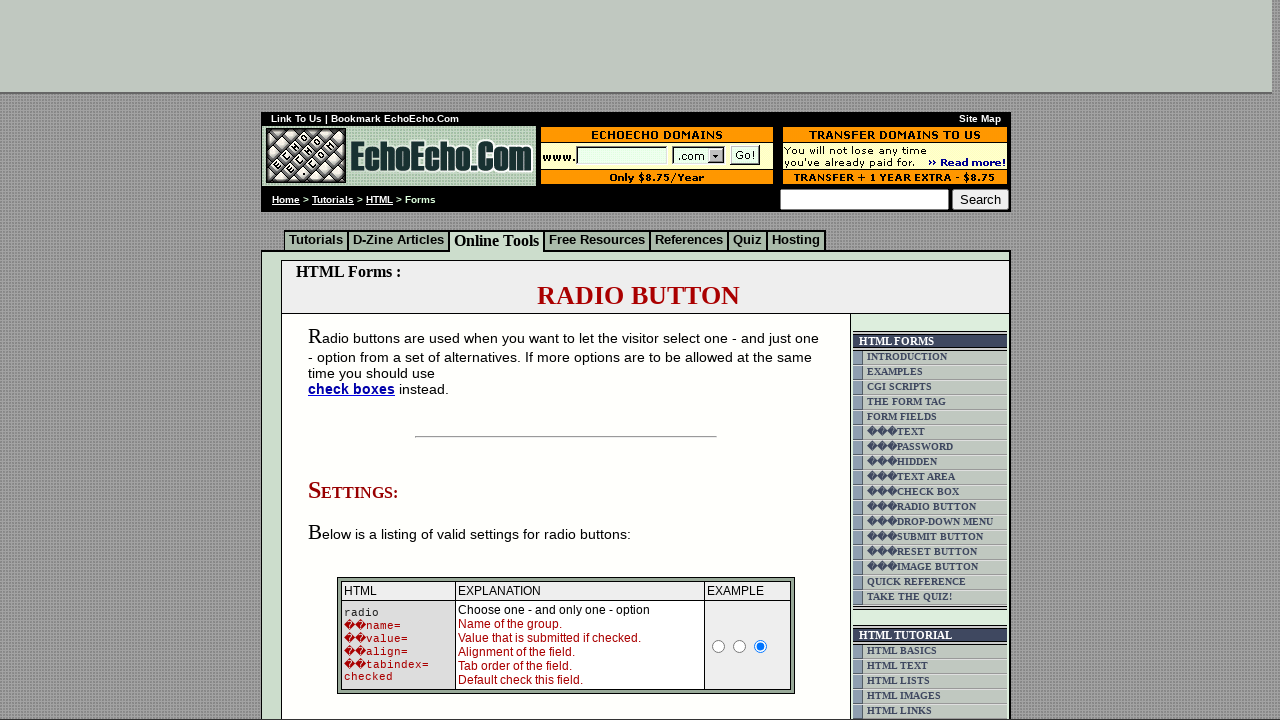

Checked selection status: False
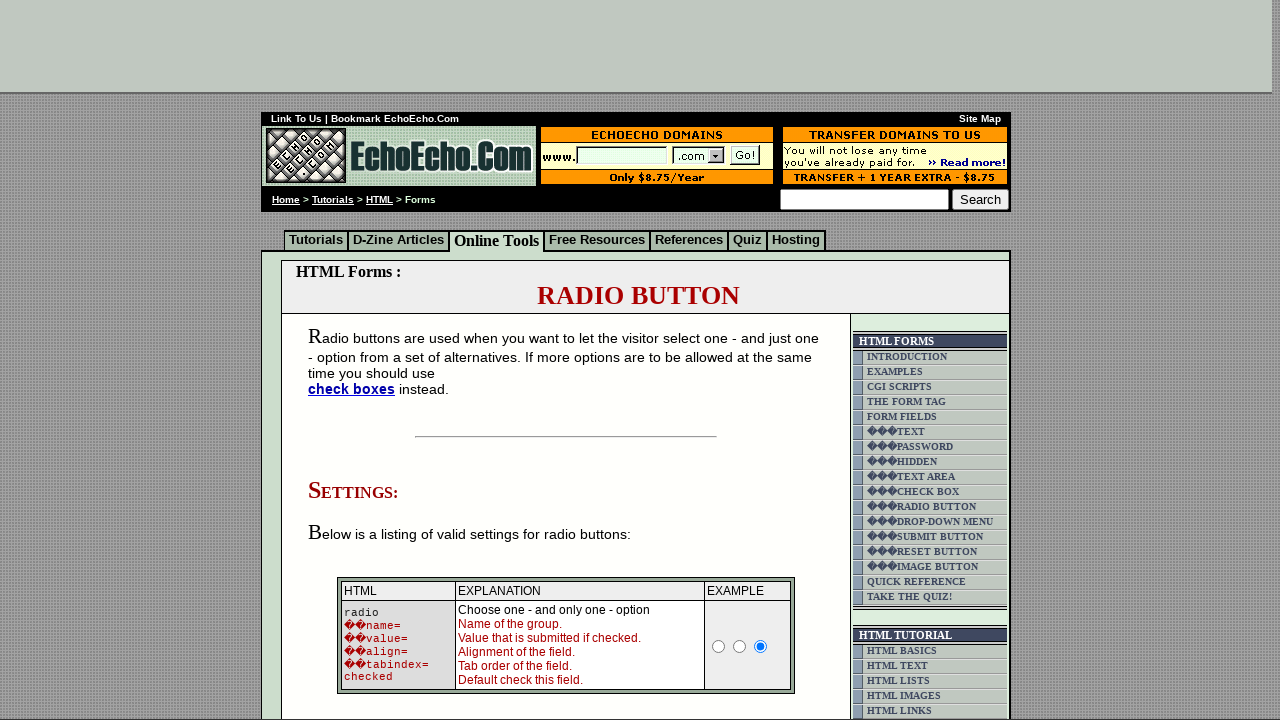

Clicked radio button with value 'Cheese' at (356, 360) on input[name='group1'] >> nth=2
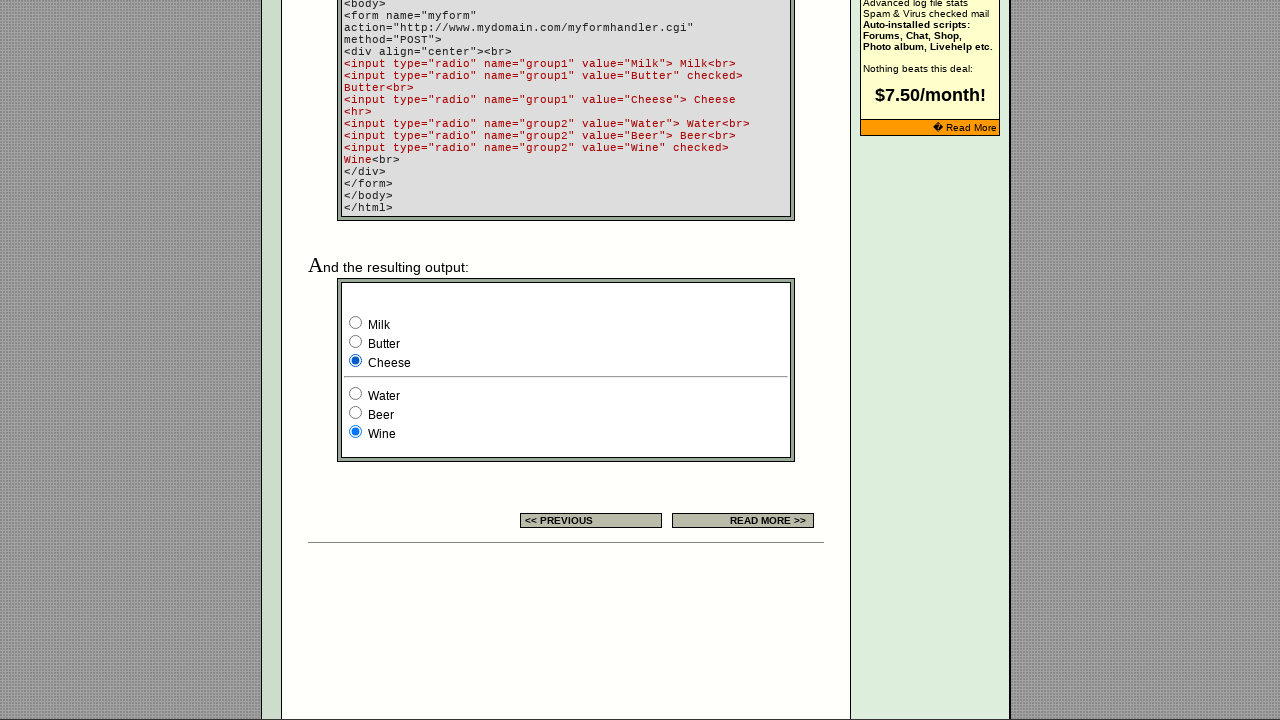

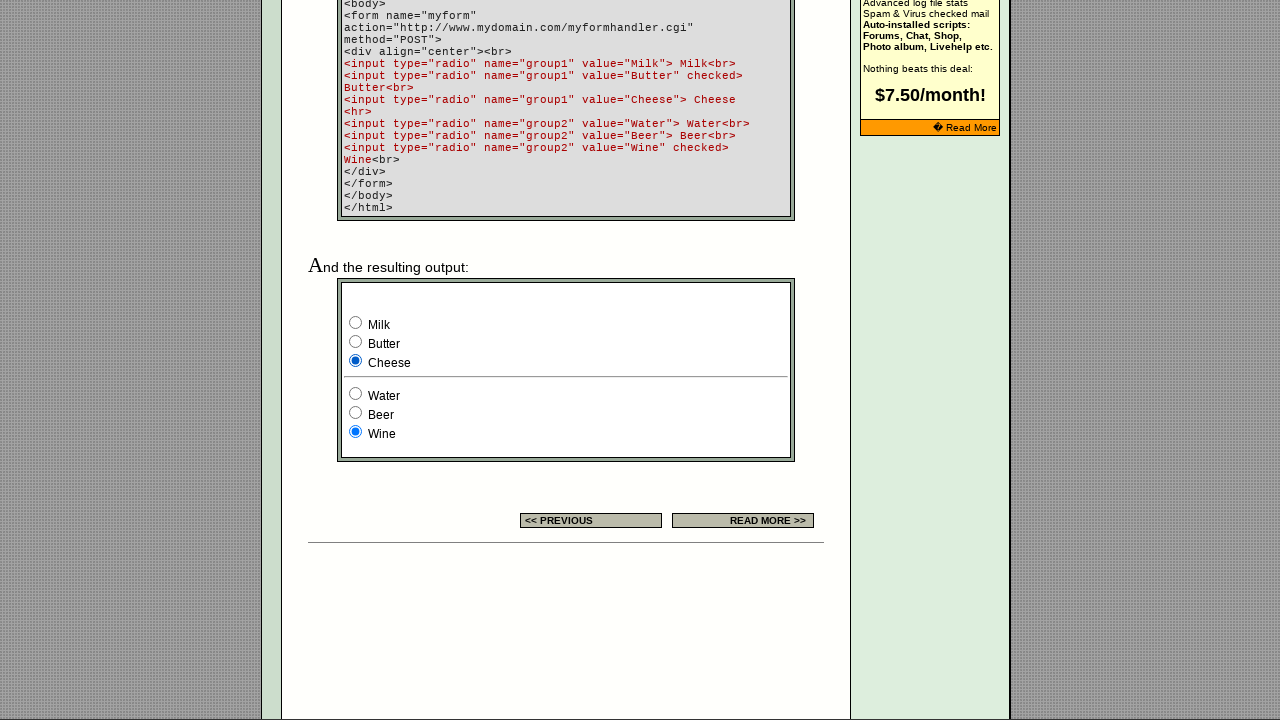